Tests unmarking todo items by unchecking their checkboxes.

Starting URL: https://demo.playwright.dev/todomvc

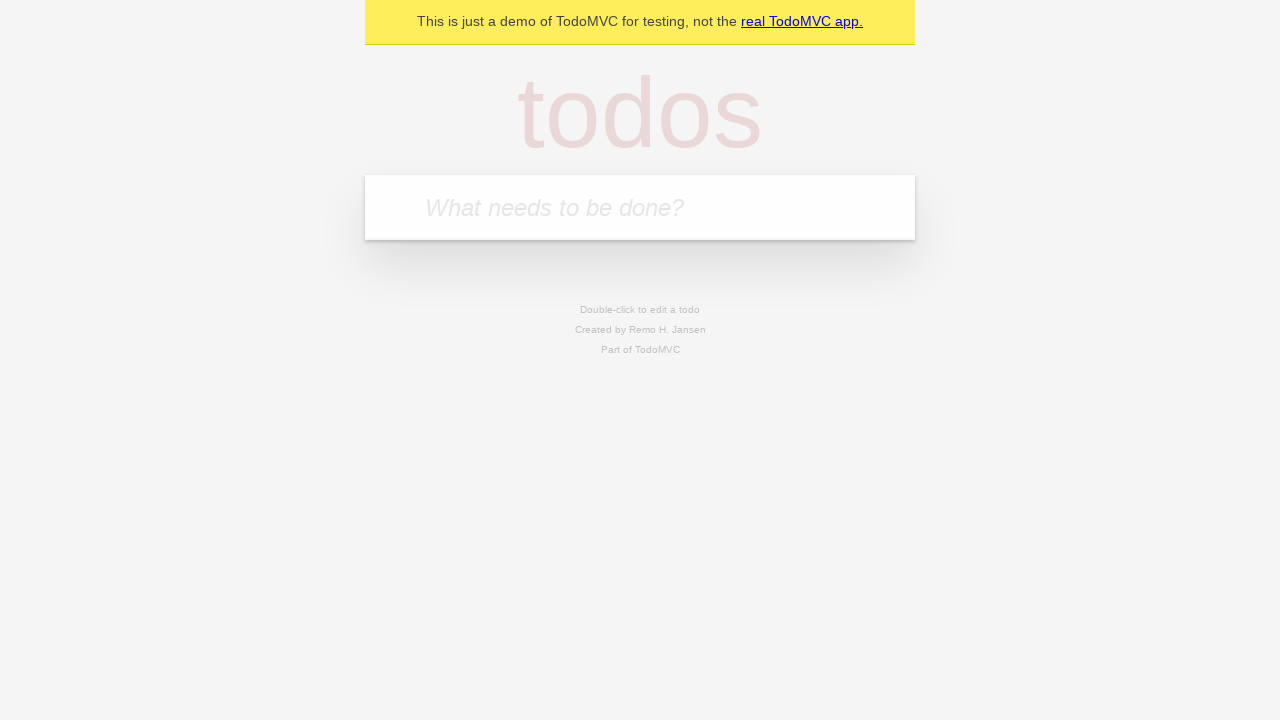

Filled todo input field with 'buy some cheese' on internal:attr=[placeholder="What needs to be done?"i]
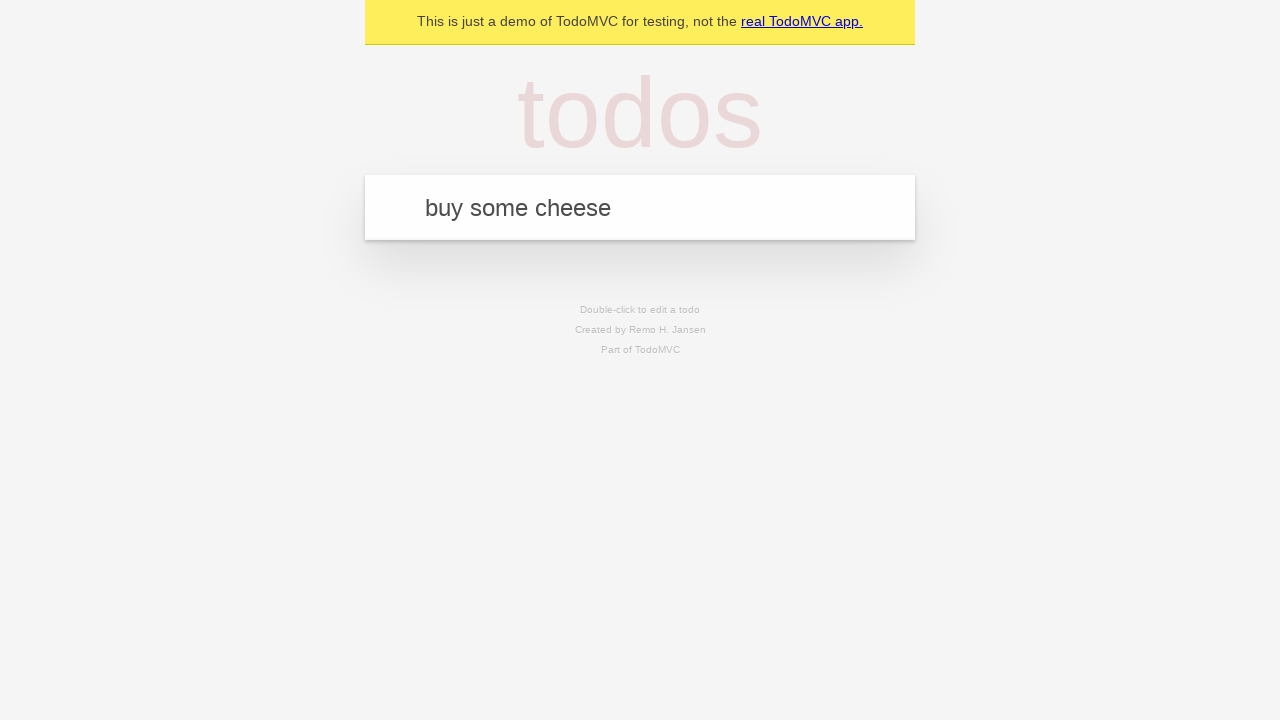

Pressed Enter to create first todo item on internal:attr=[placeholder="What needs to be done?"i]
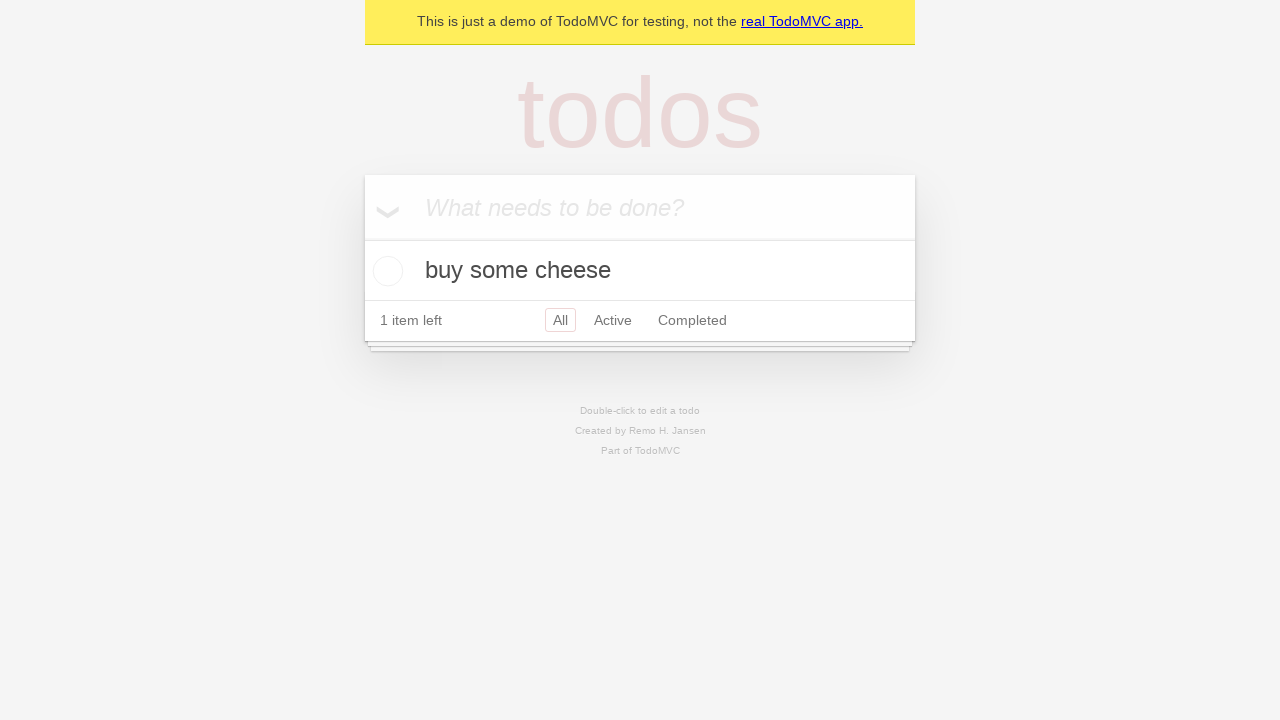

Filled todo input field with 'feed the cat' on internal:attr=[placeholder="What needs to be done?"i]
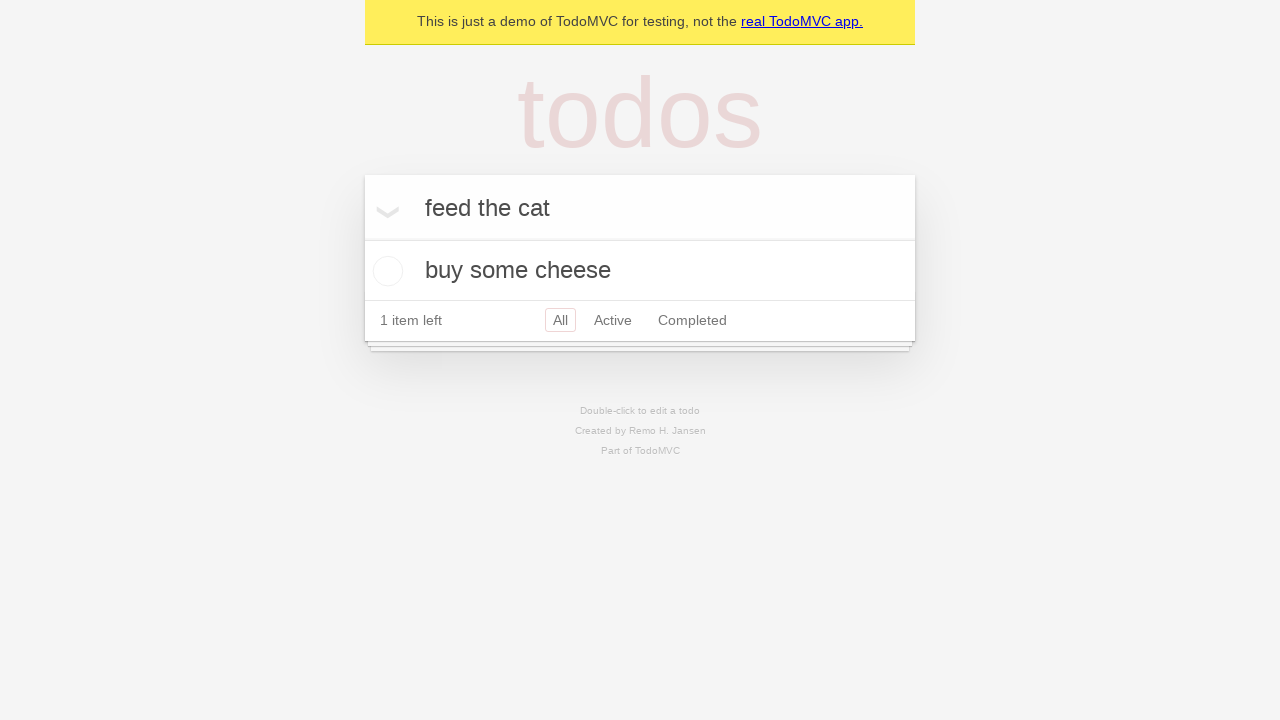

Pressed Enter to create second todo item on internal:attr=[placeholder="What needs to be done?"i]
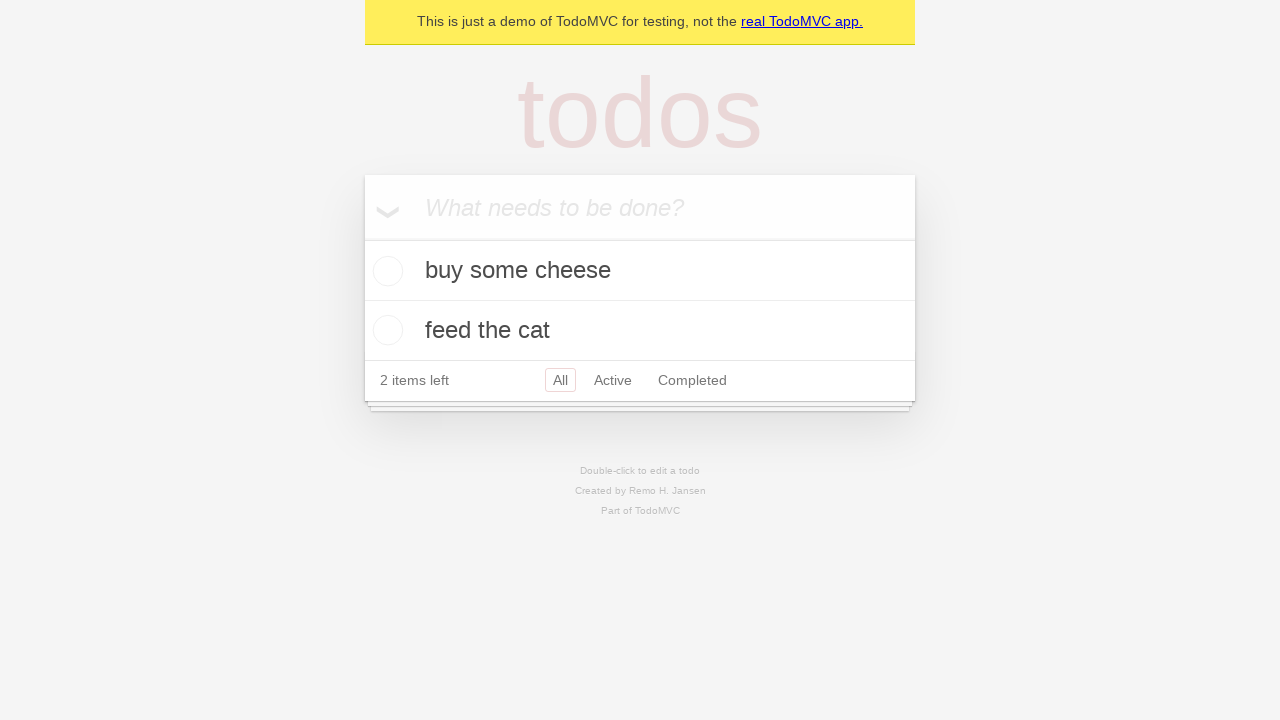

Located first todo item
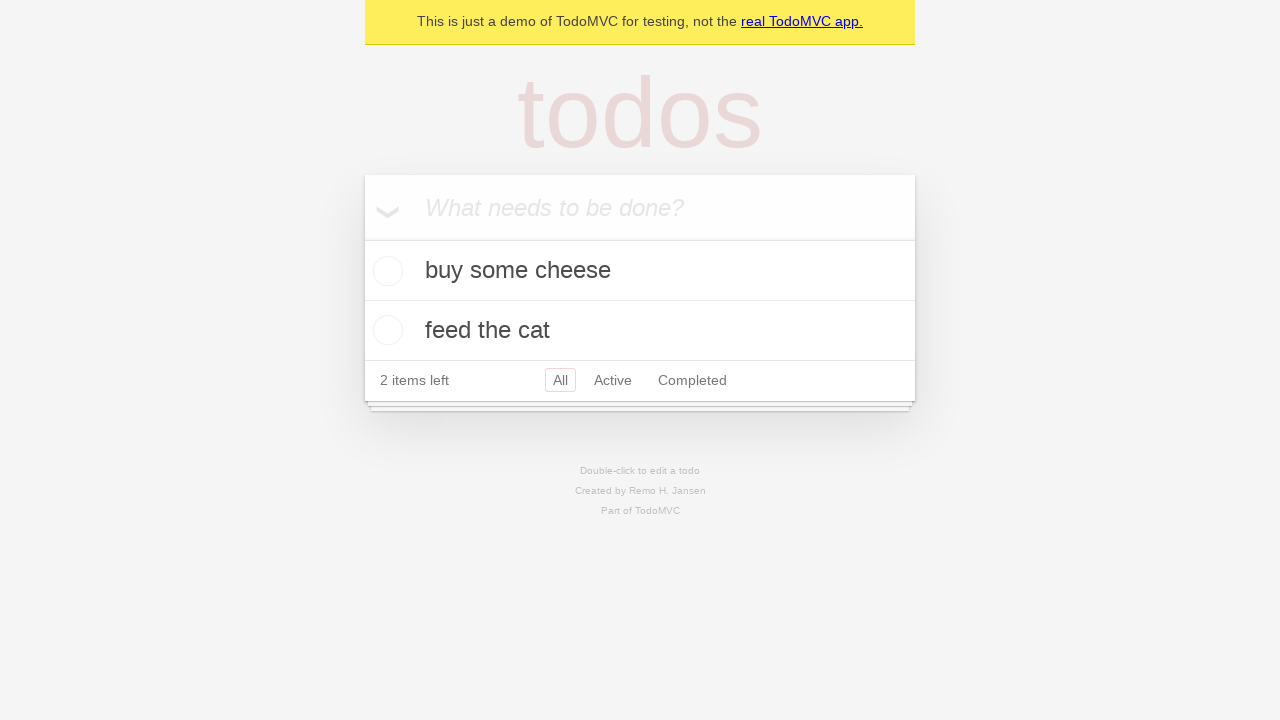

Located checkbox for first todo item
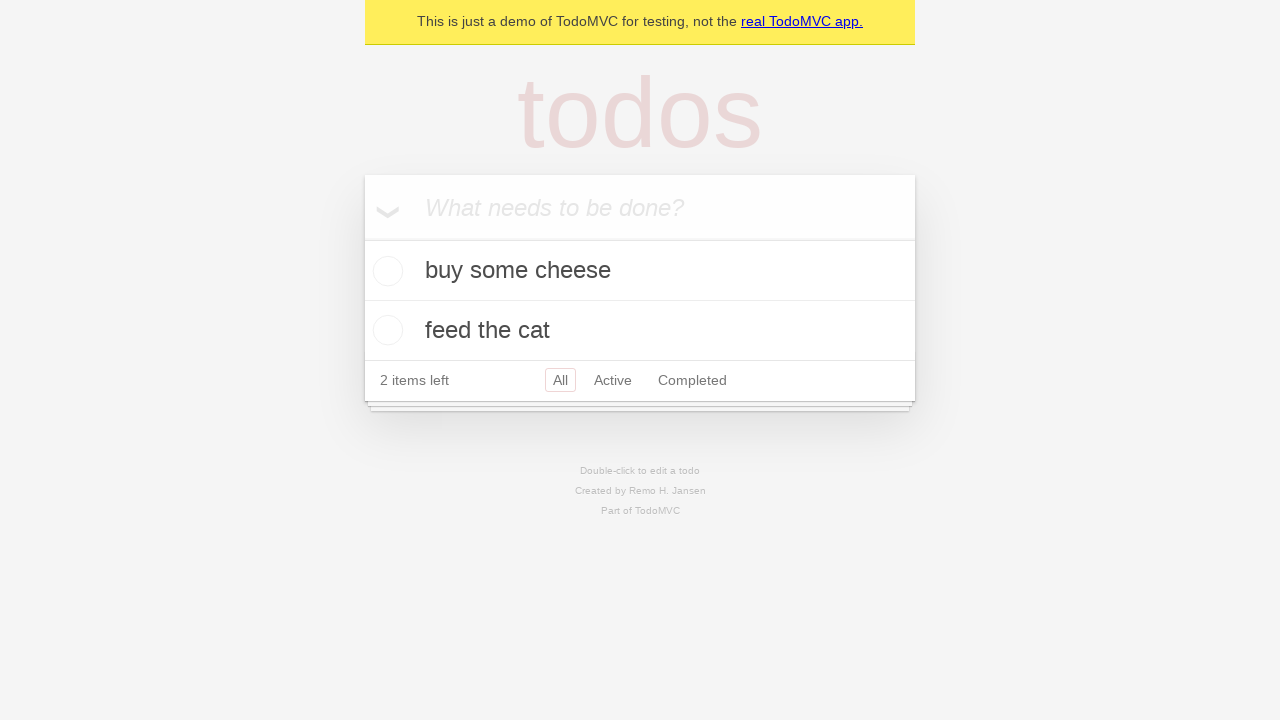

Checked the first todo item at (385, 271) on internal:testid=[data-testid="todo-item"s] >> nth=0 >> internal:role=checkbox
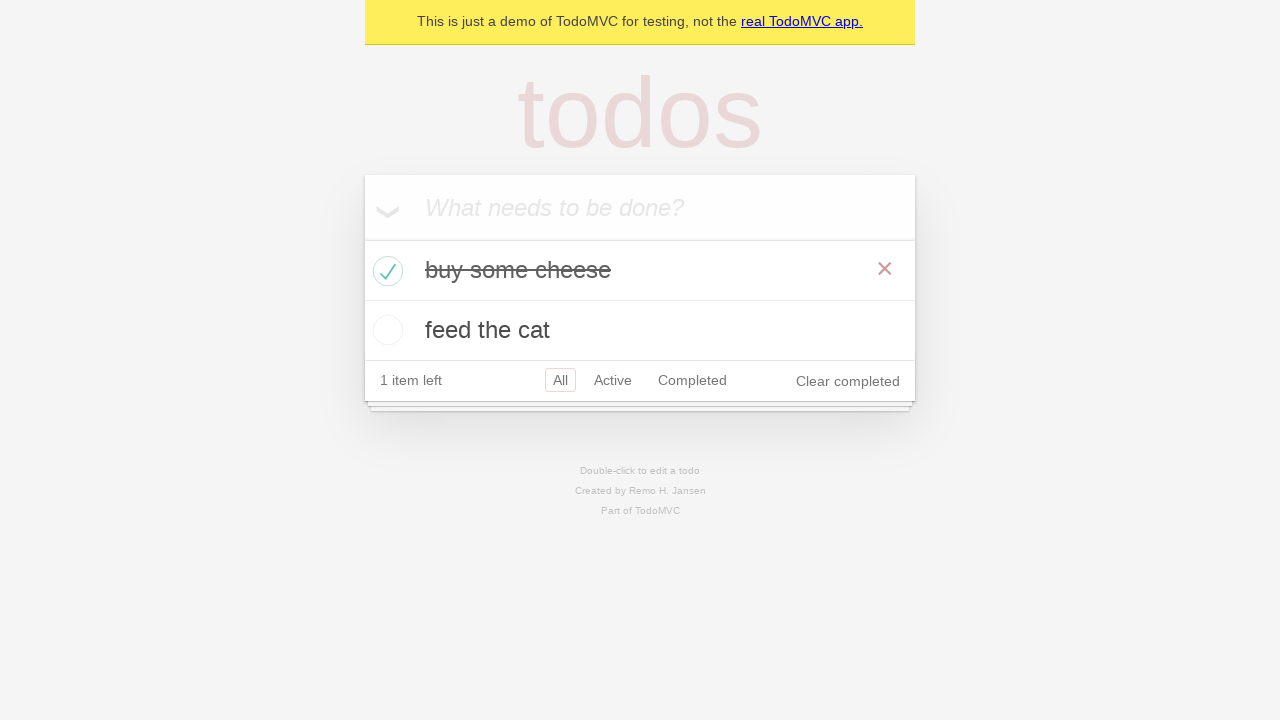

Unchecked the first todo item to mark it as incomplete at (385, 271) on internal:testid=[data-testid="todo-item"s] >> nth=0 >> internal:role=checkbox
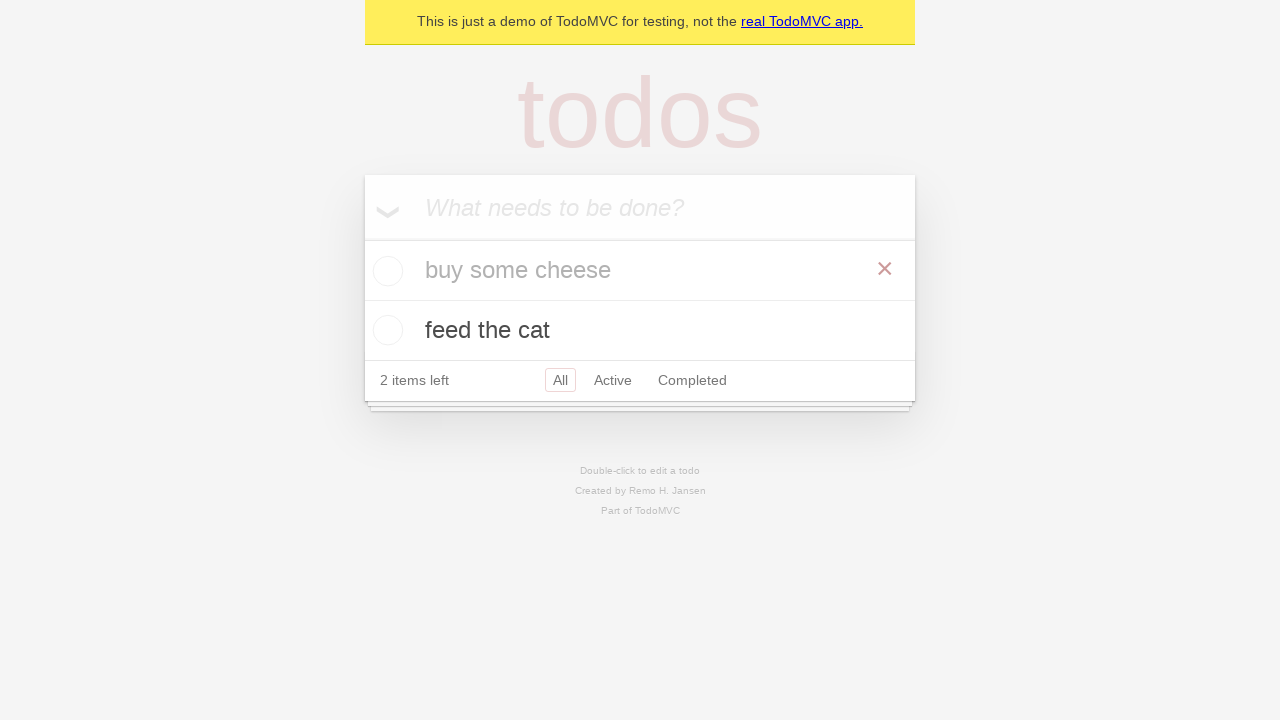

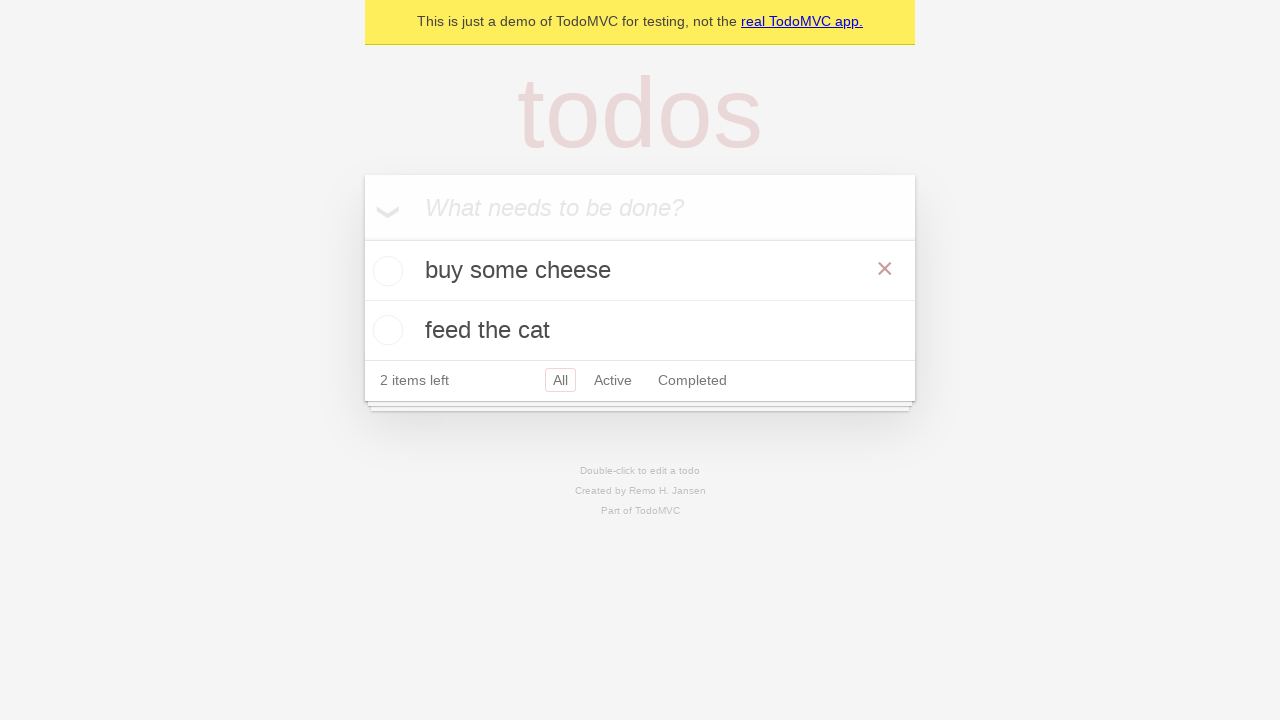